Tests mortgage calculator functionality by entering a purchase price, clicking to show advanced options, and selecting a start month from a dropdown

Starting URL: https://www.mlcalc.com

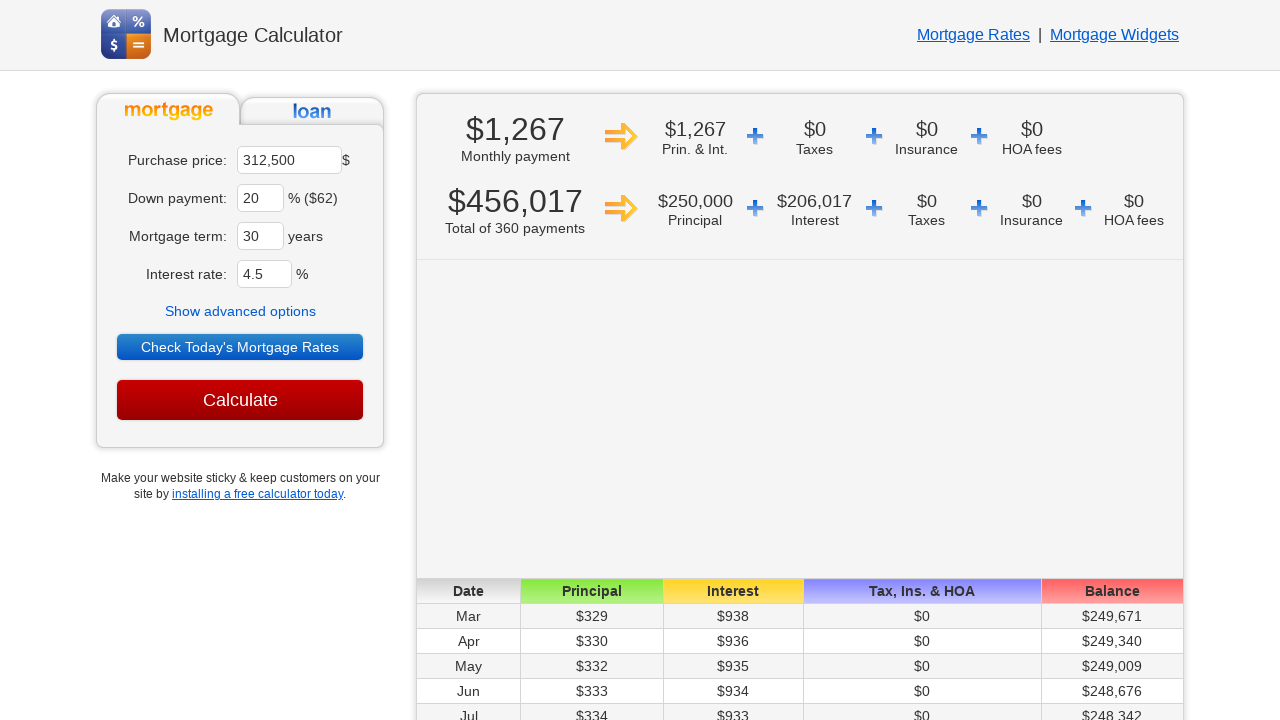

Cleared purchase price input field on input#ma
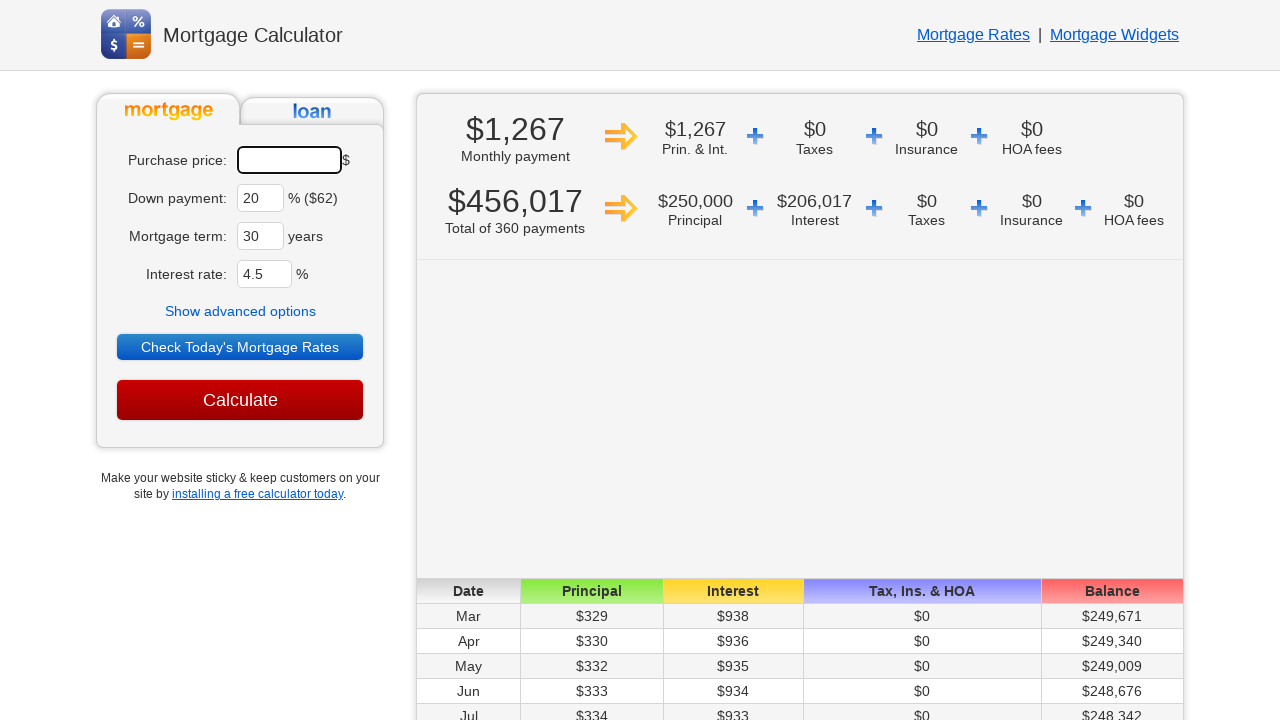

Entered purchase price of 400000 on input#ma
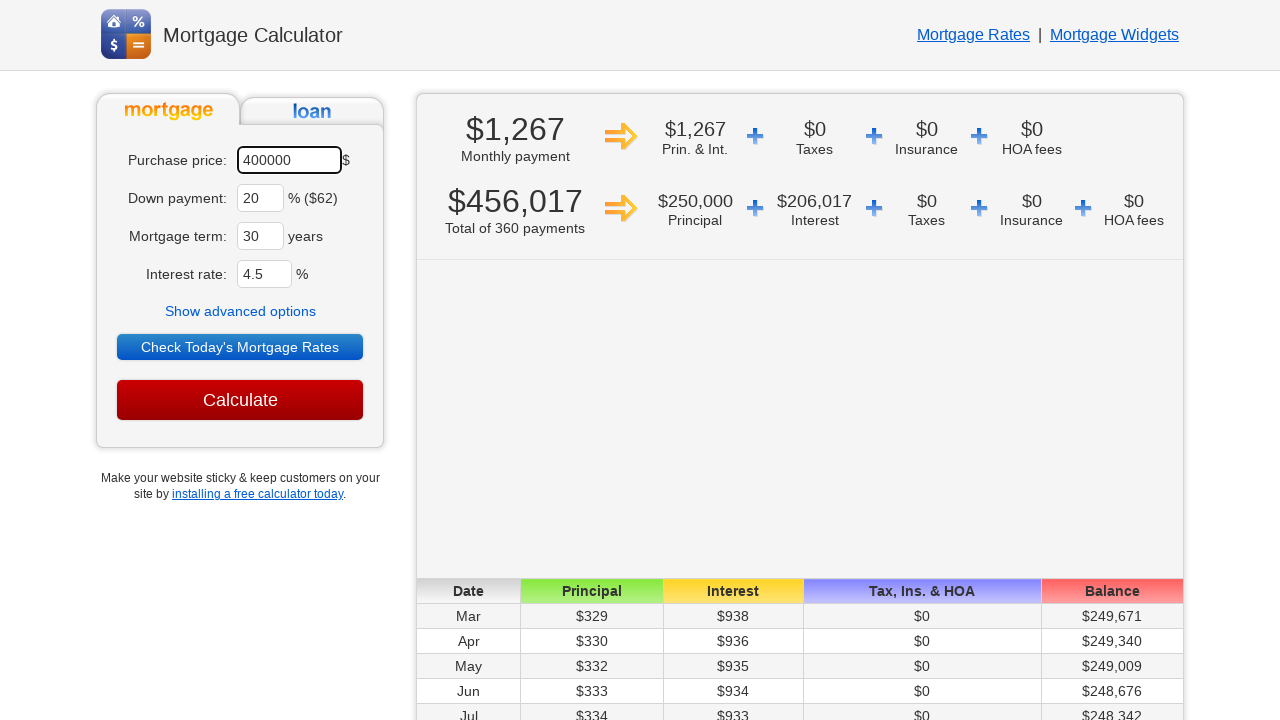

Clicked 'Show advanced options' button at (240, 311) on text=Show advanced options
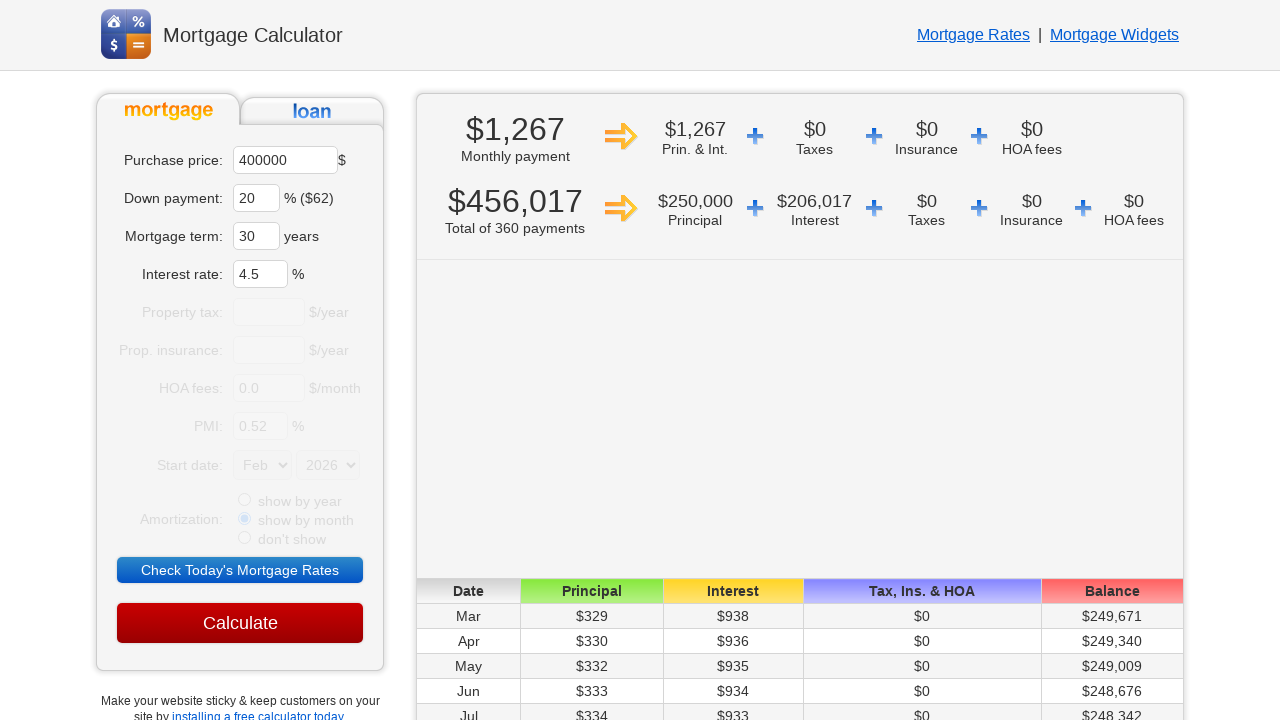

Waited 1000ms for advanced options to appear
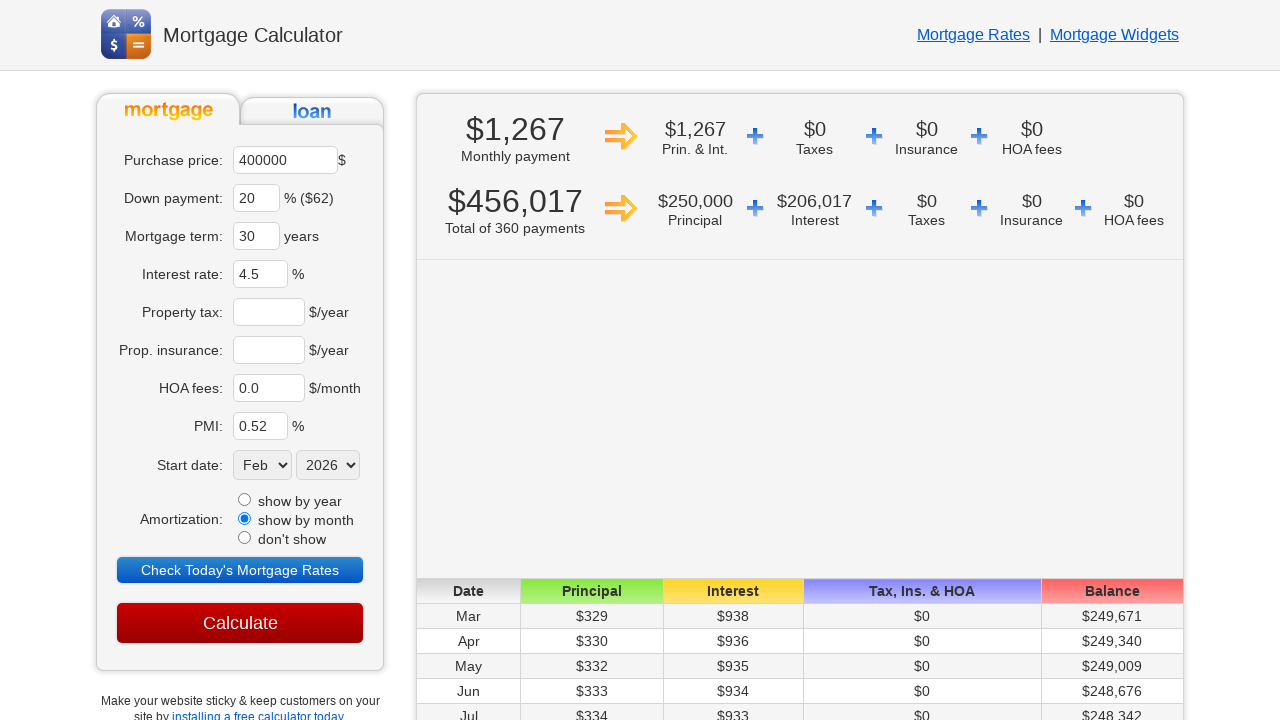

Selected 'Oct' from start month dropdown on select[name='sm']
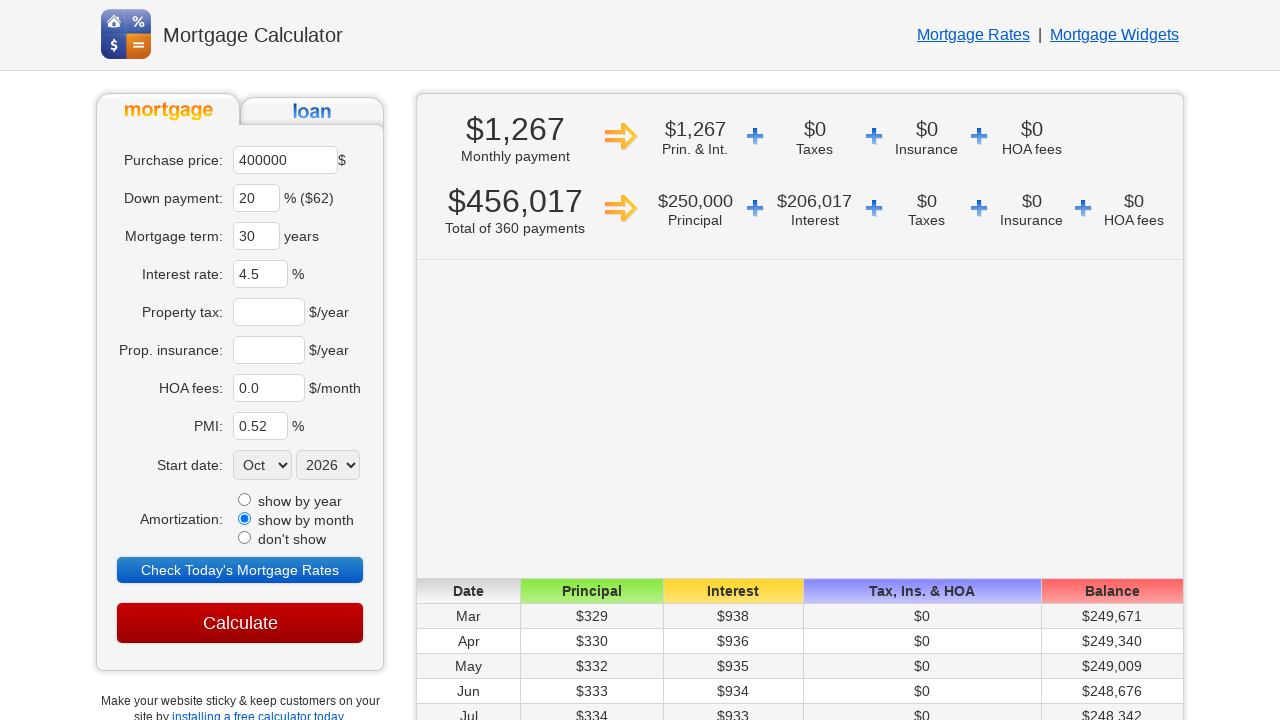

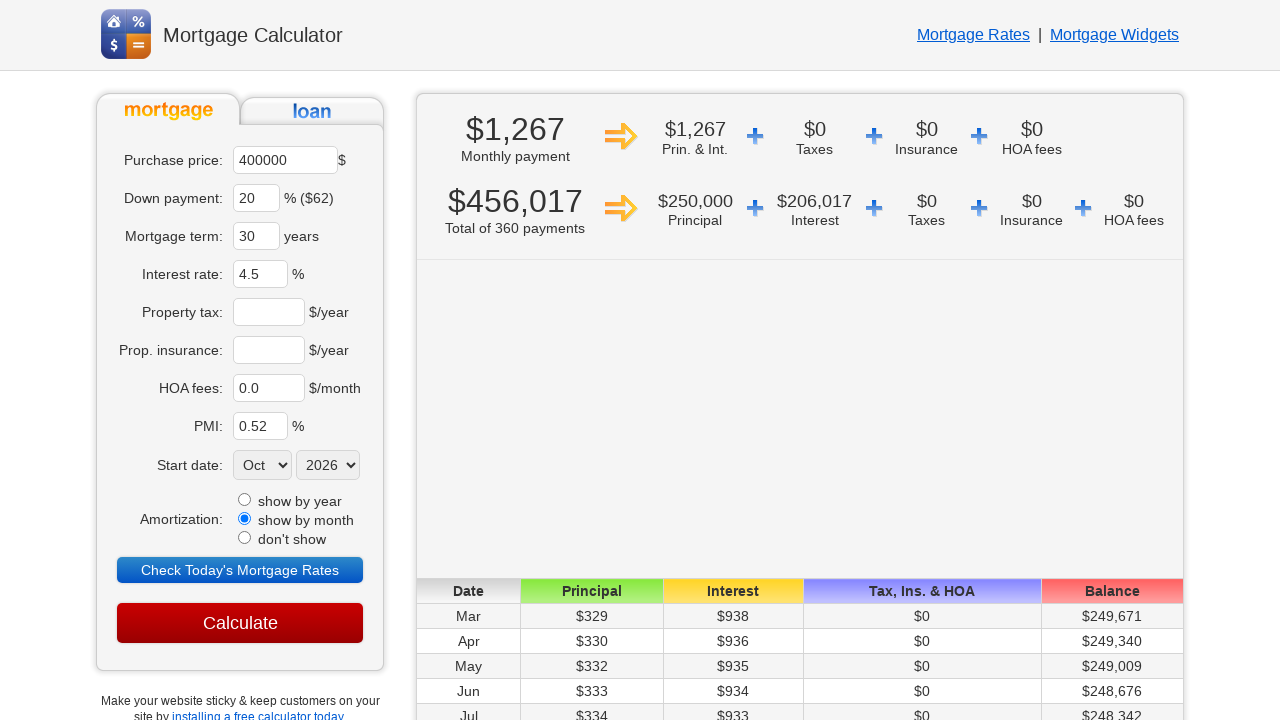